Tests window handling functionality by opening a new tab and switching between parent and child windows

Starting URL: https://www.rahulshettyacademy.com/AutomationPractice/

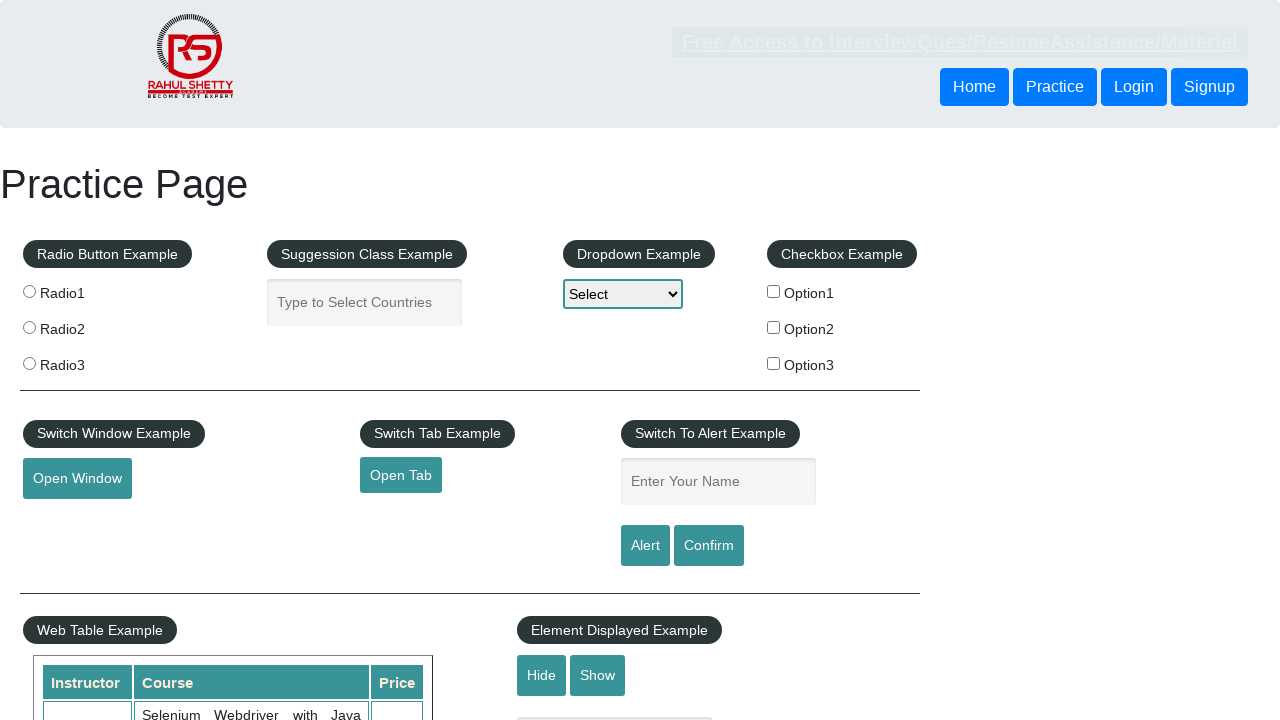

Clicked link to open new tab at (401, 475) on a[id='opentab']
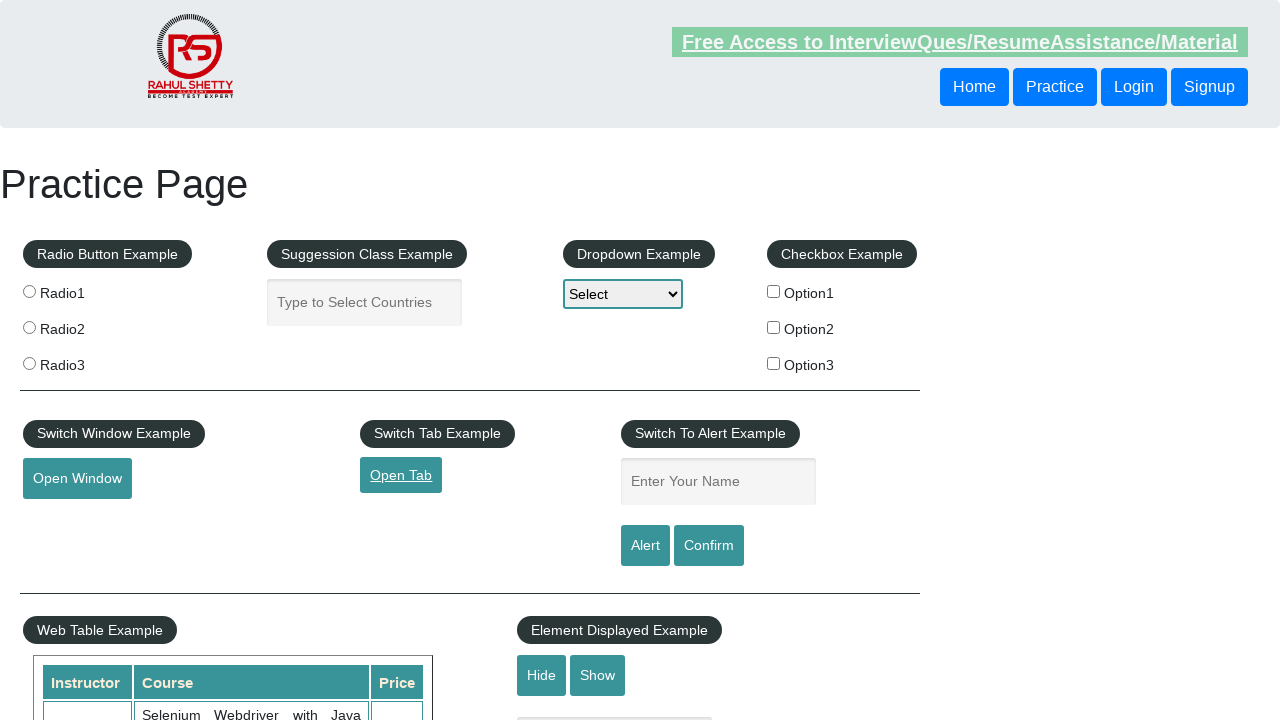

New tab page object captured
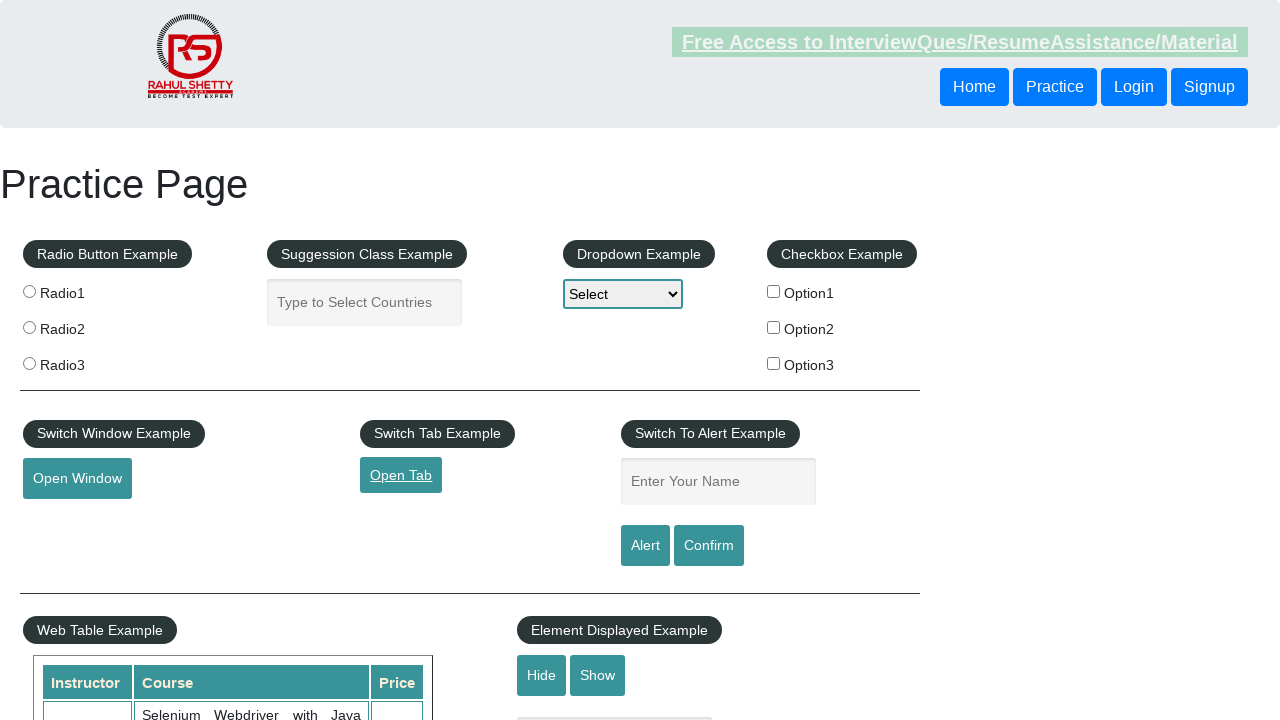

Stored reference to parent page
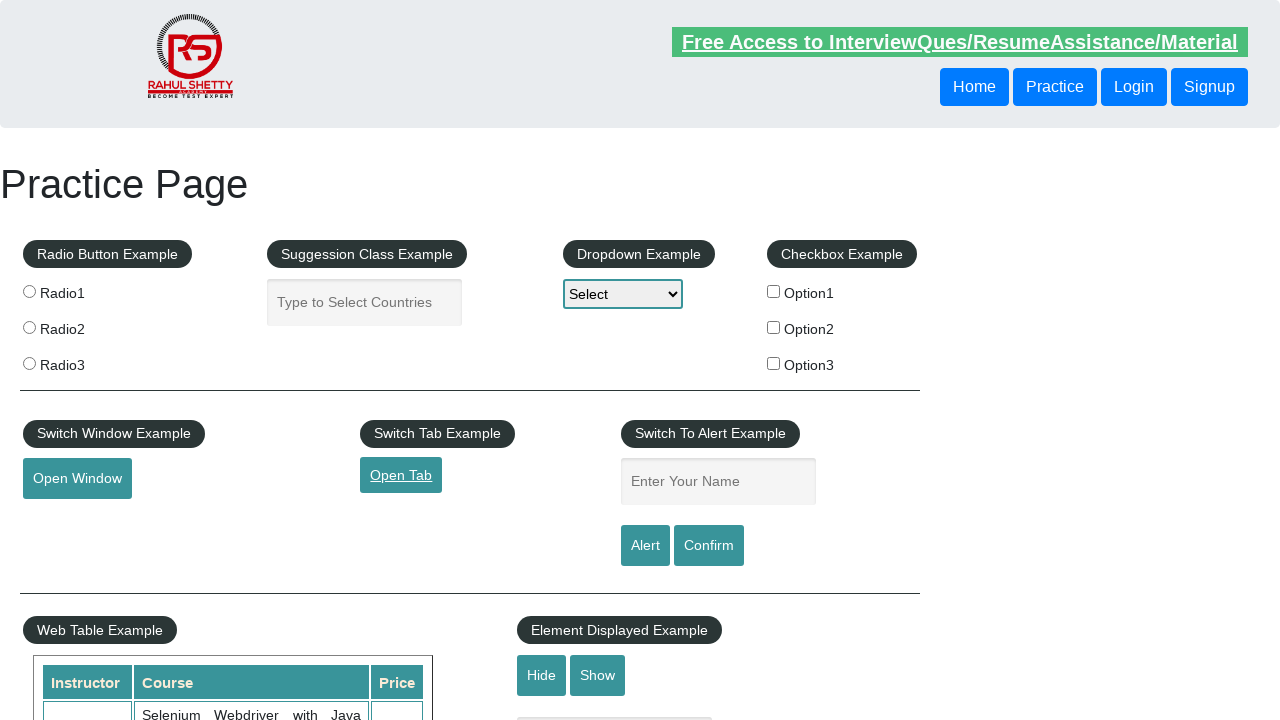

Stored reference to child page
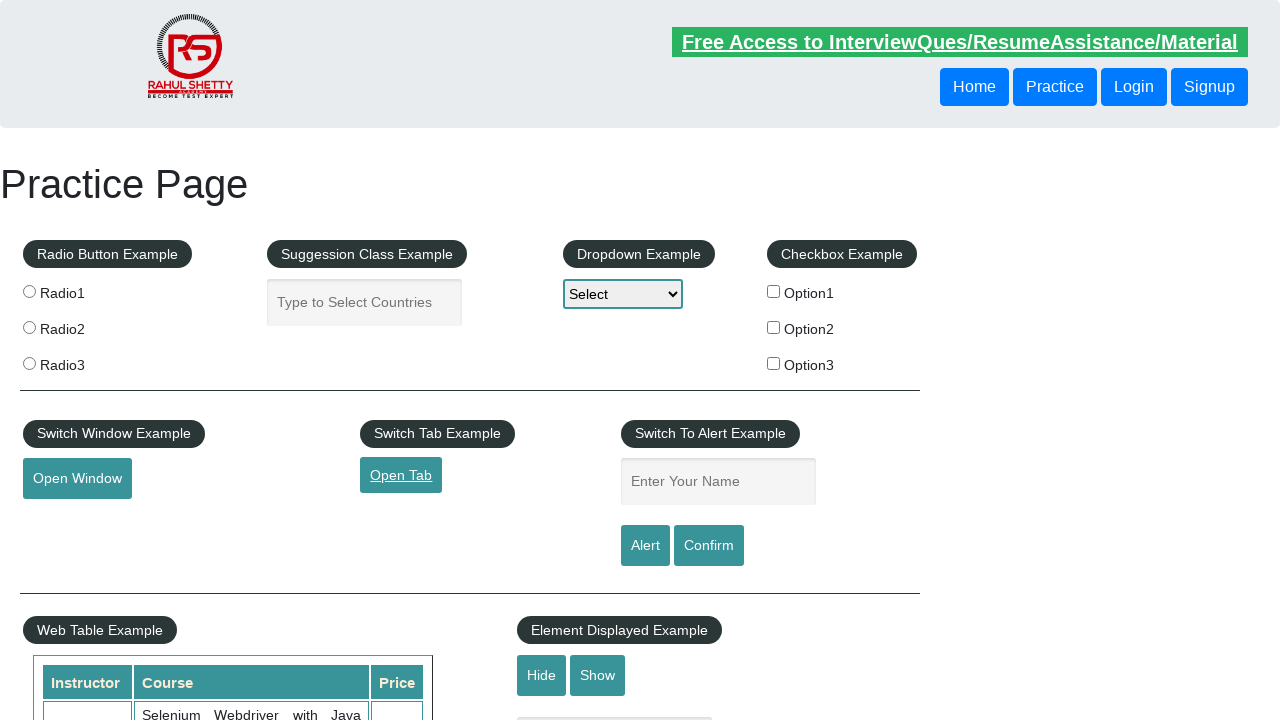

Switched focus back to parent window
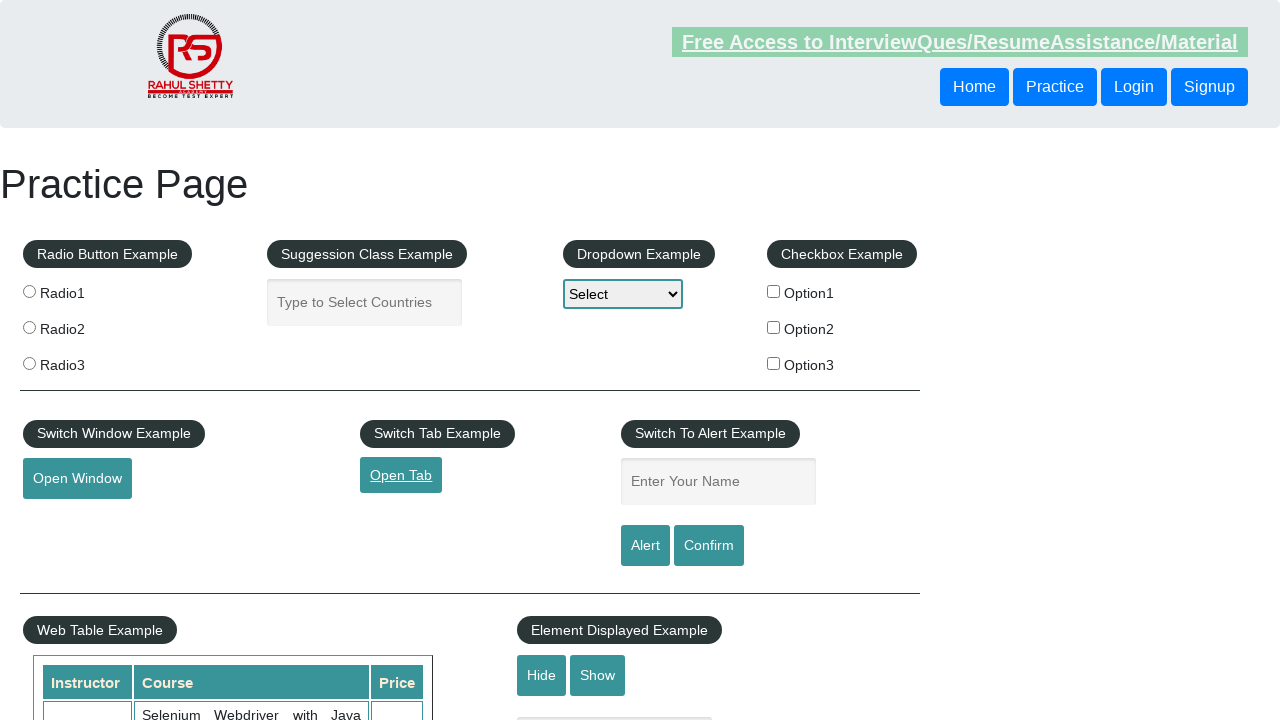

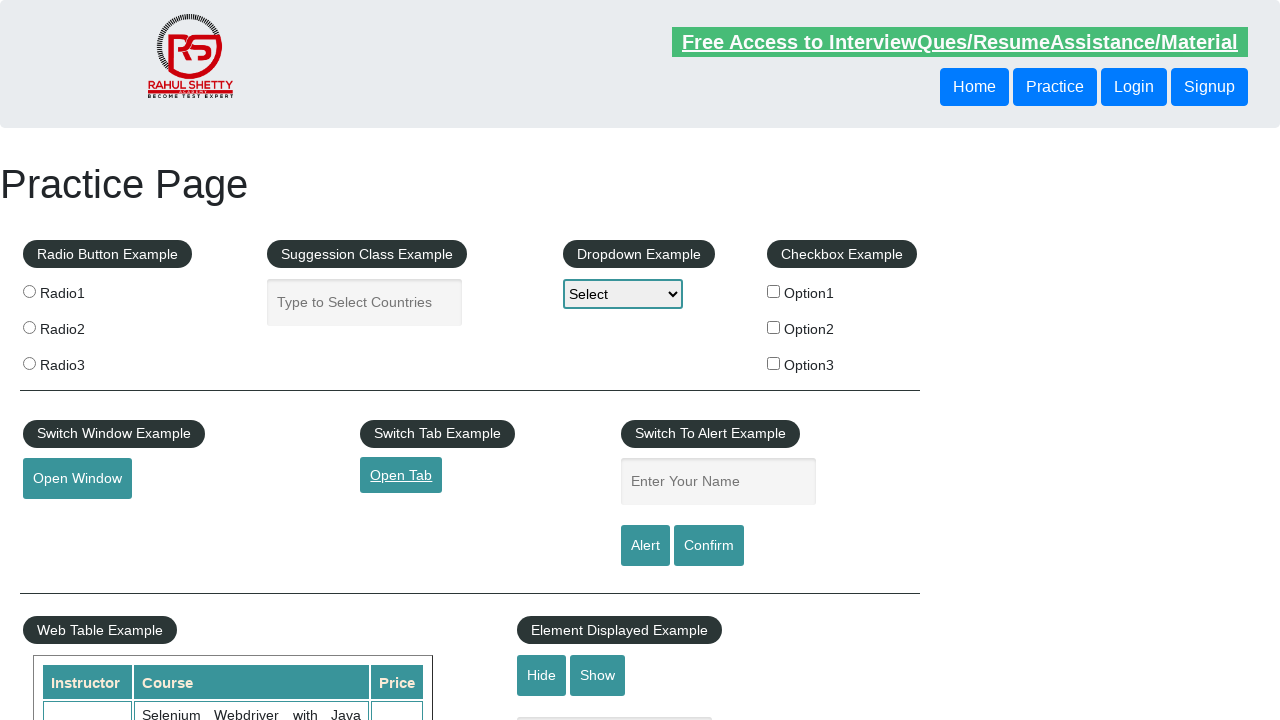